Tests the add/remove elements functionality by clicking the add button 3 times to create elements, then removing 2 of them by clicking delete buttons

Starting URL: http://the-internet.herokuapp.com/add_remove_elements/

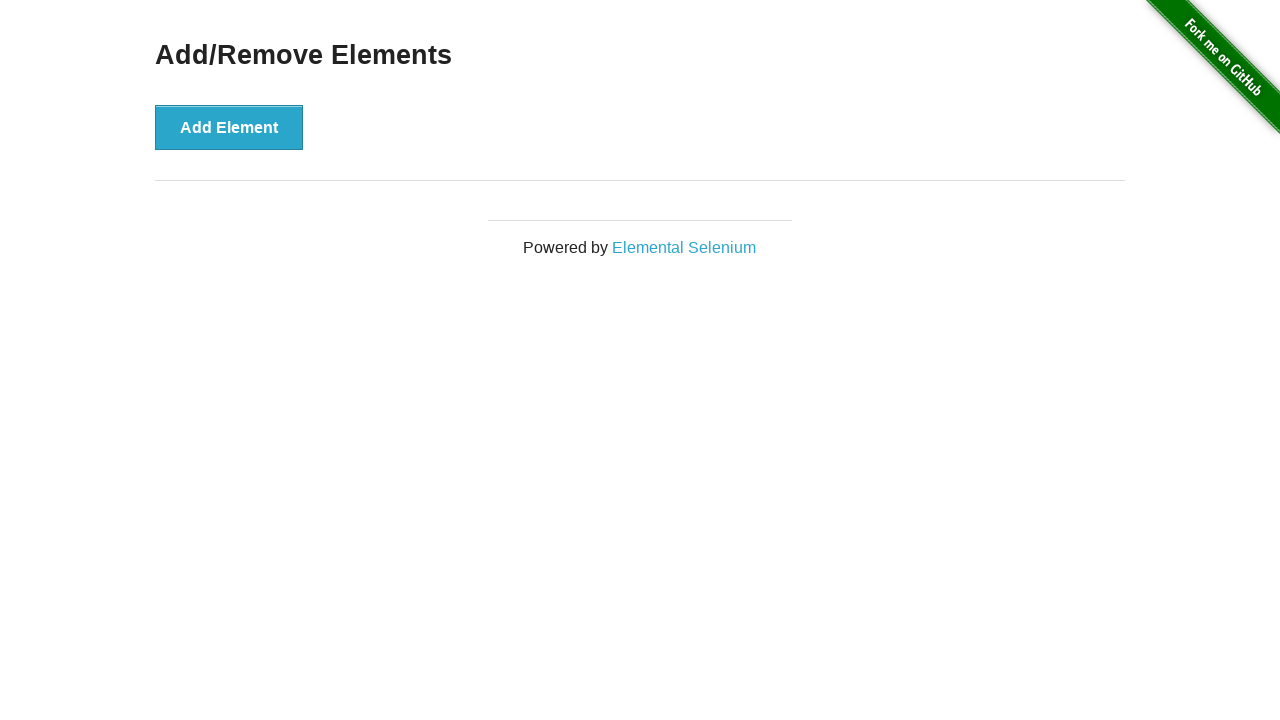

Navigated to add/remove elements page
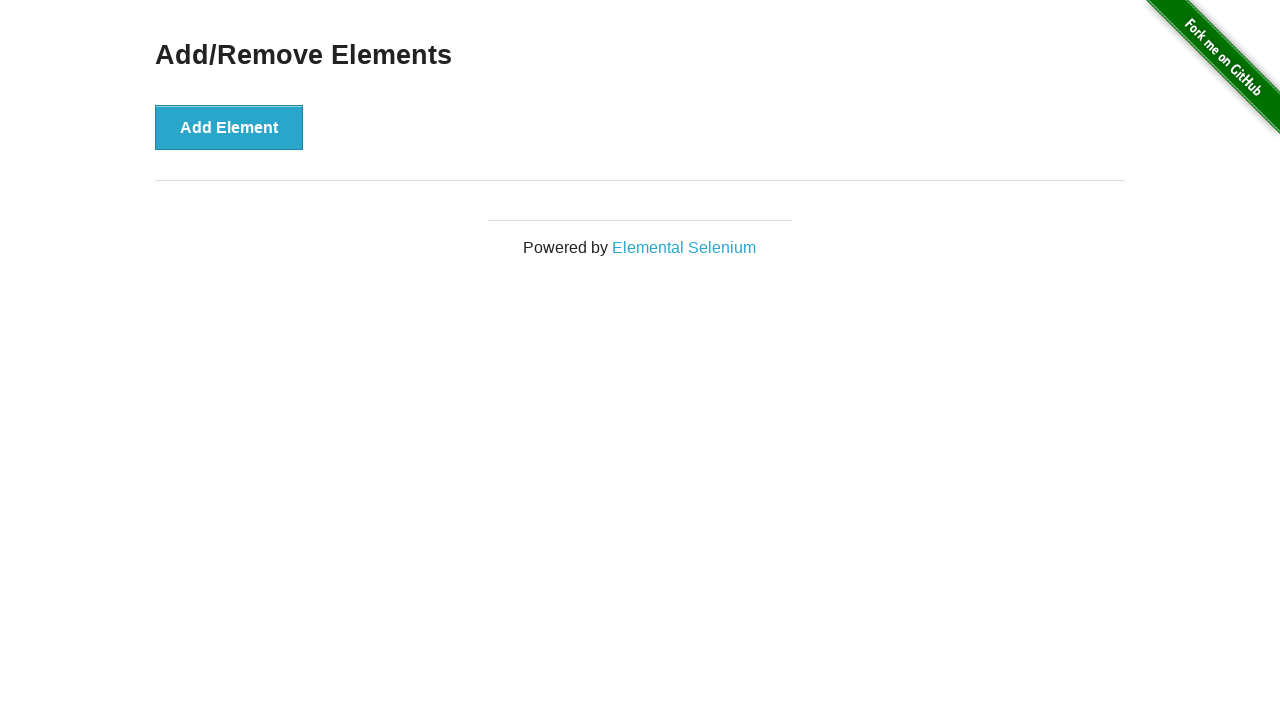

Clicked add button (iteration 1/3) at (229, 127) on button[onclick='addElement()']
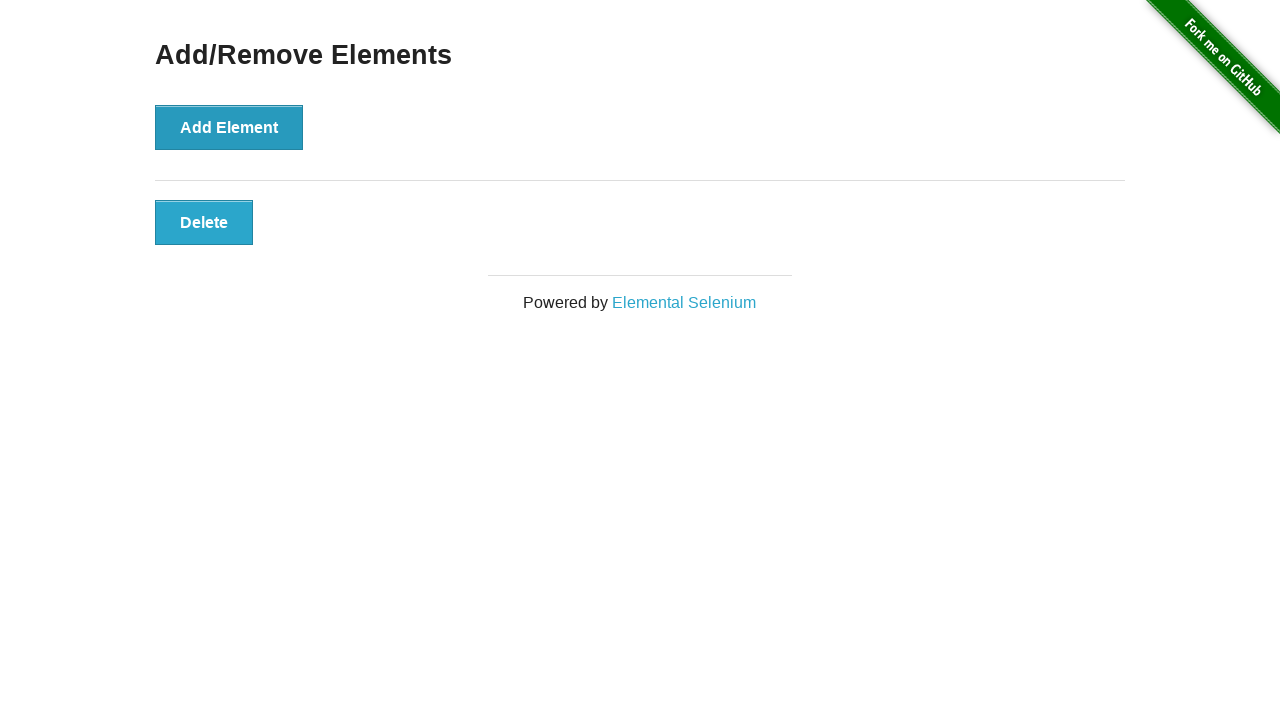

Clicked add button (iteration 2/3) at (229, 127) on button[onclick='addElement()']
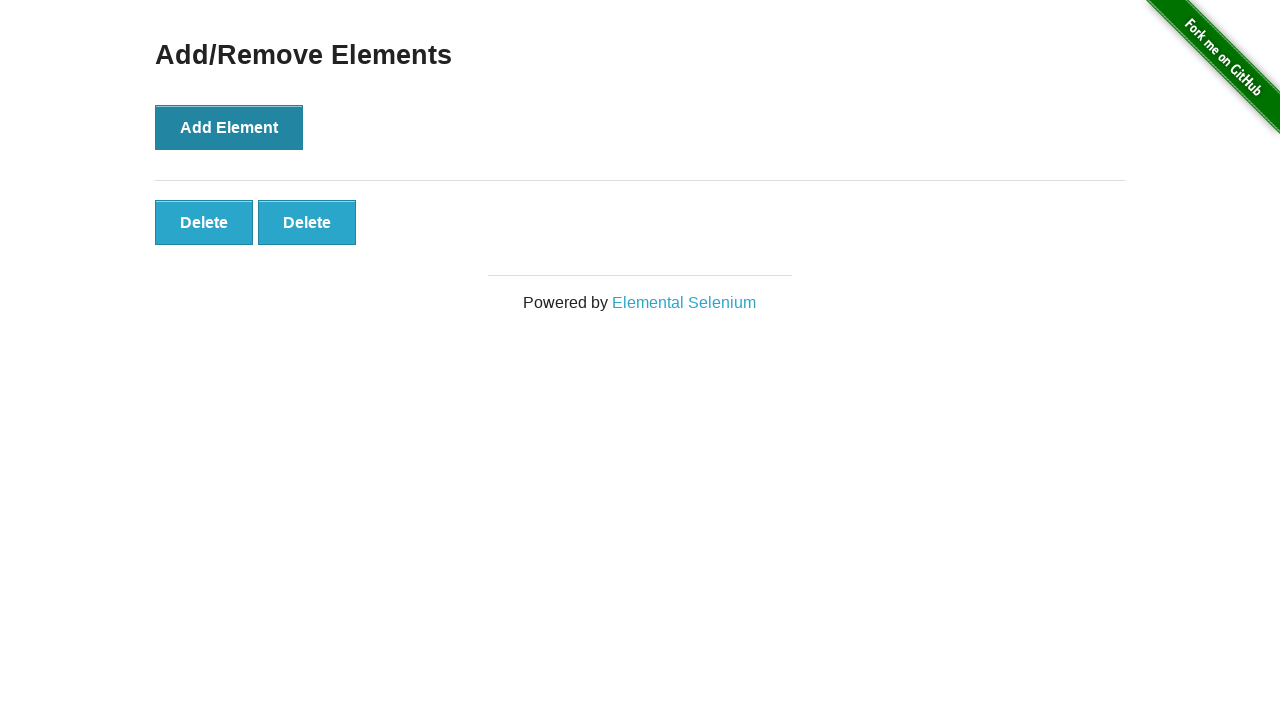

Clicked add button (iteration 3/3) at (229, 127) on button[onclick='addElement()']
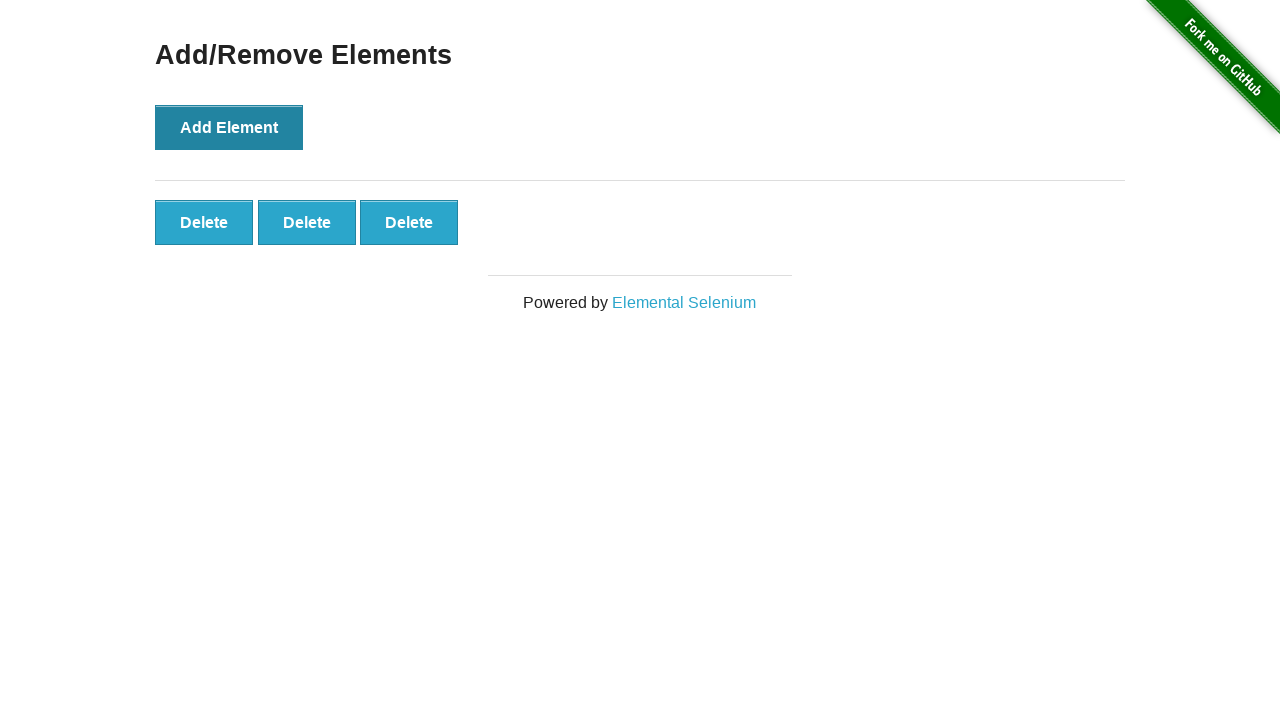

Clicked delete button at index 1 to remove an element (iteration 1/2) at (307, 222) on button[onclick='deleteElement()'] >> nth=1
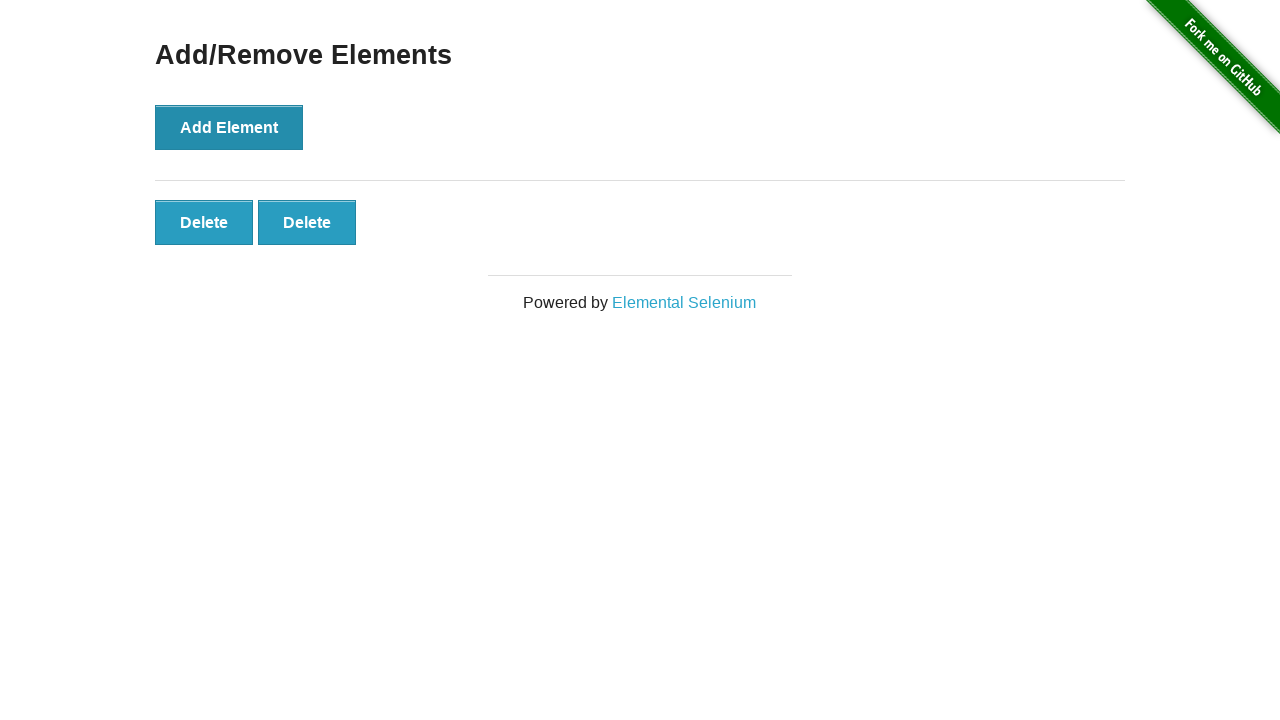

Clicked delete button at index 1 to remove an element (iteration 2/2) at (307, 222) on button[onclick='deleteElement()'] >> nth=1
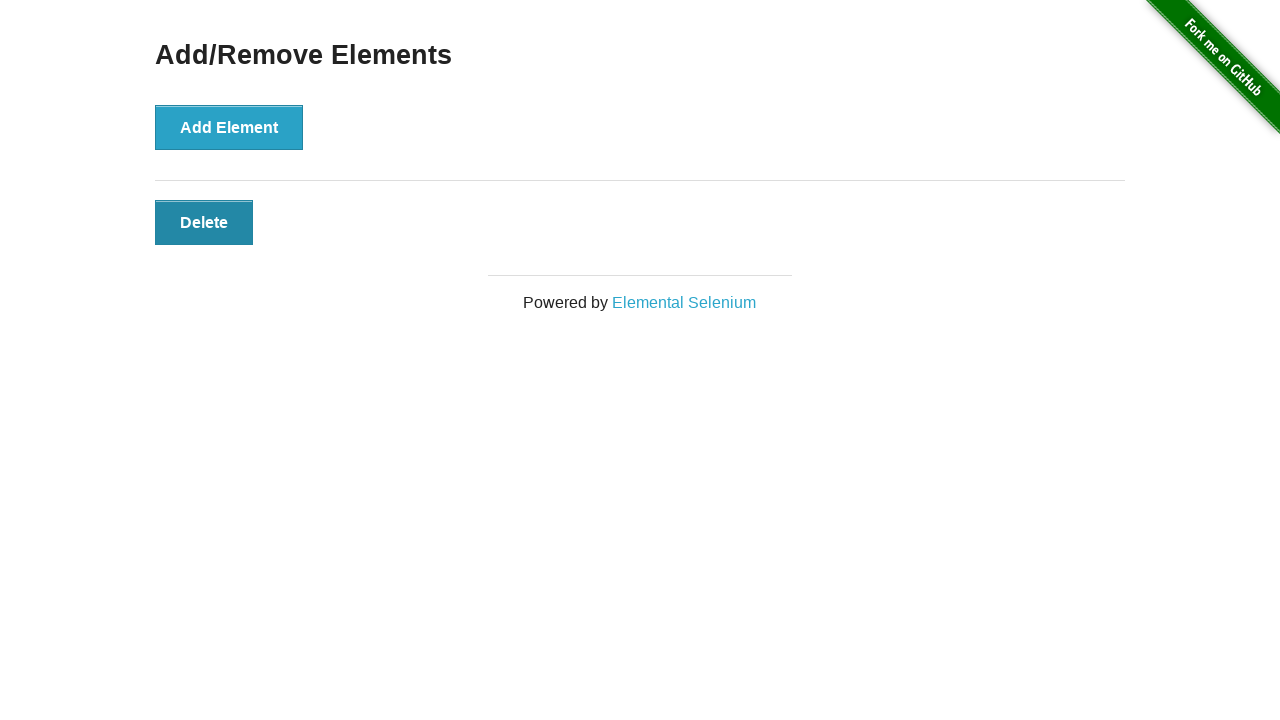

Verified that only 1 delete button remains
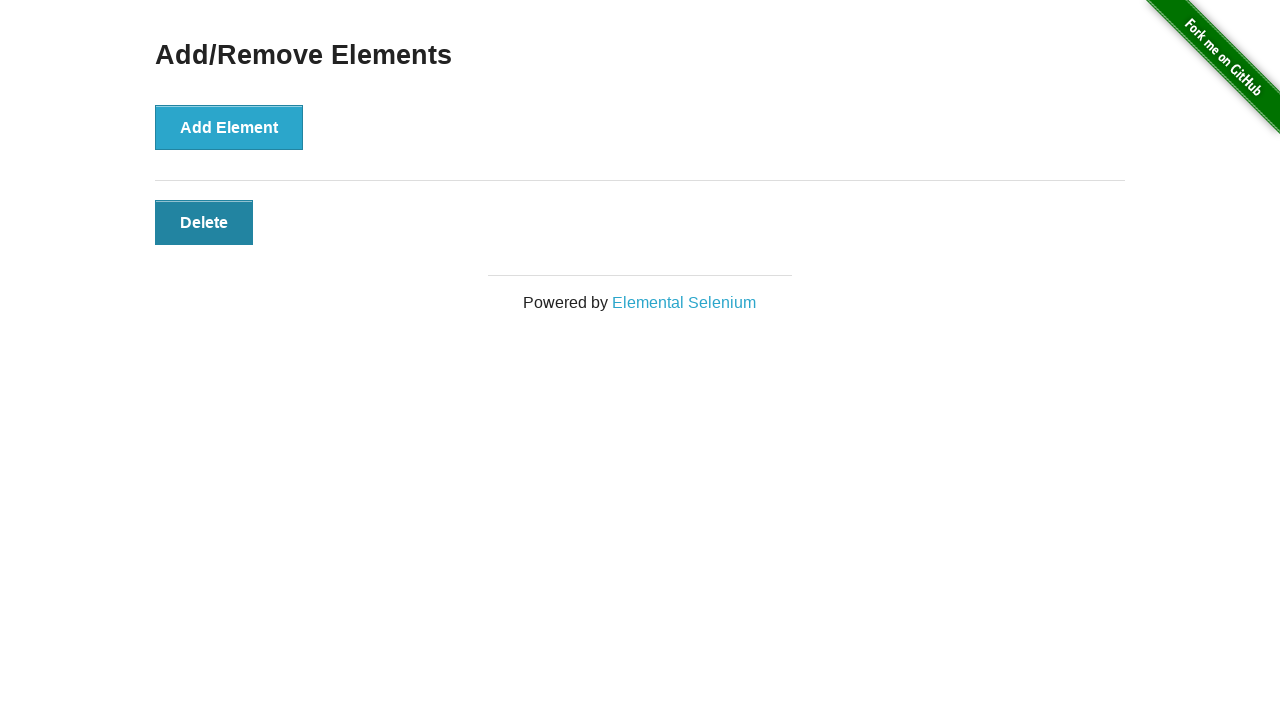

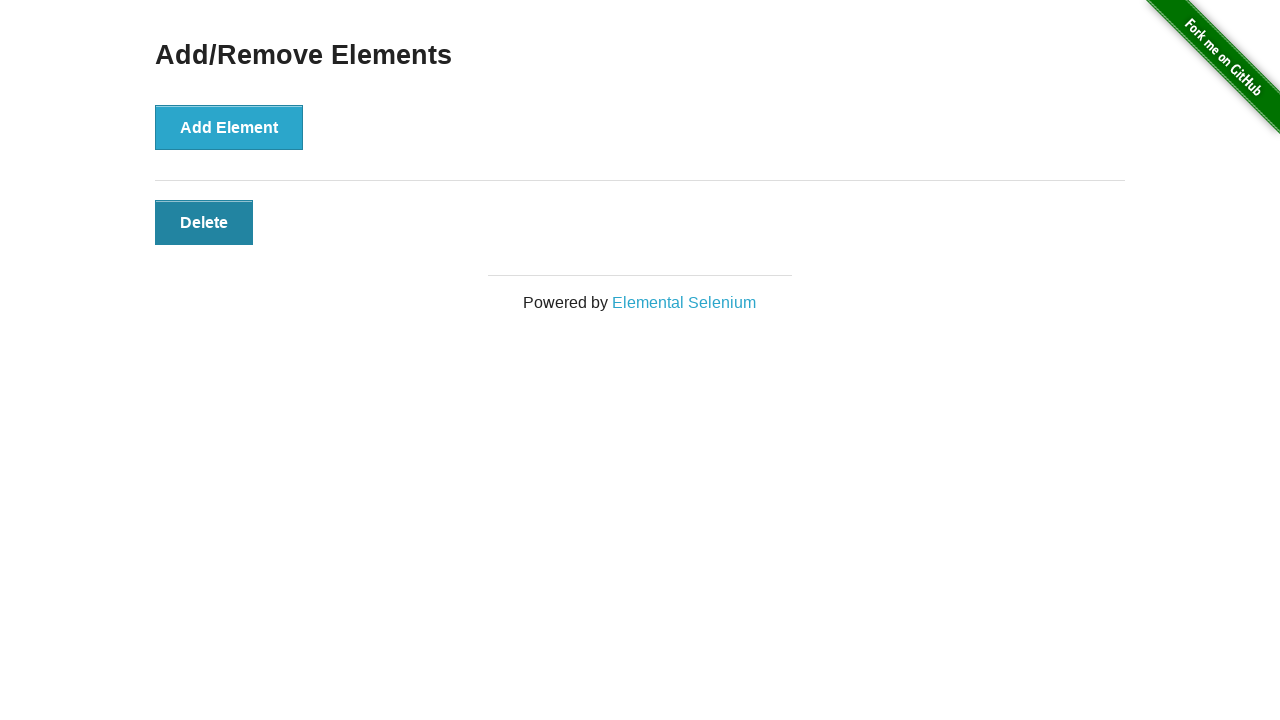